Navigates to the Wegic AI website and waits for the page to load

Starting URL: https://wegic.ai/

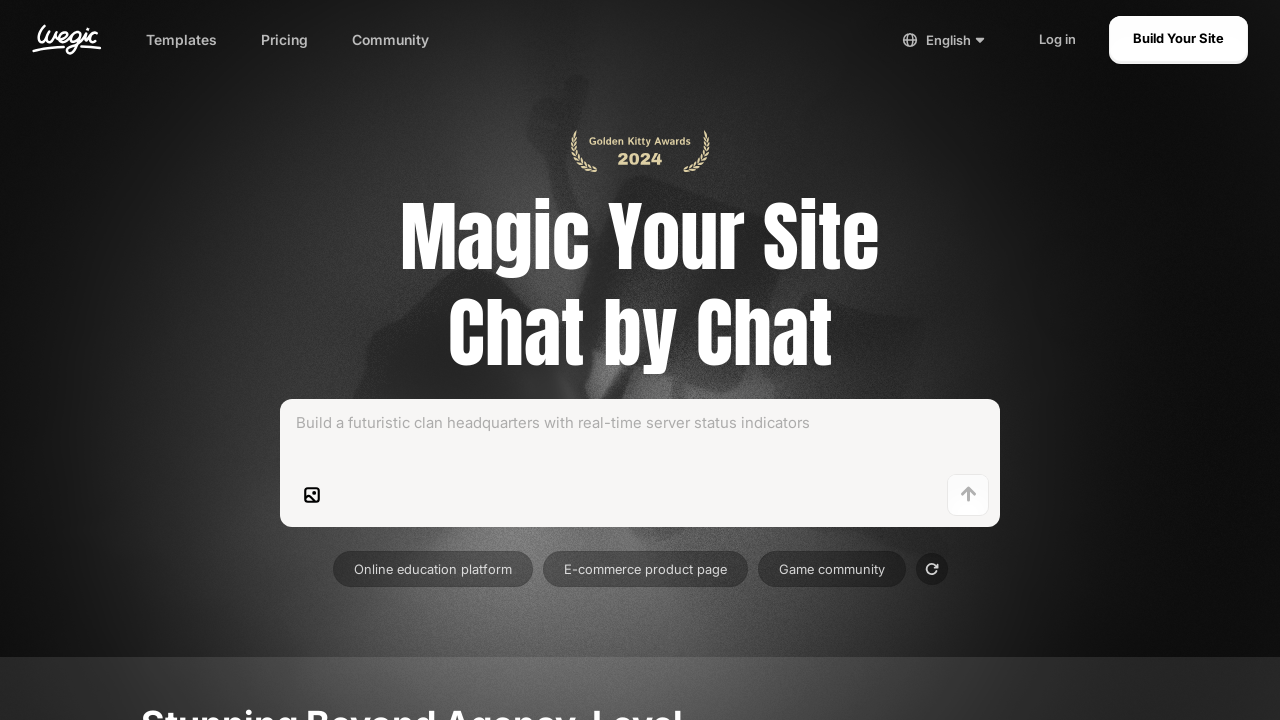

Waited 10 seconds for Wegic AI page to fully load
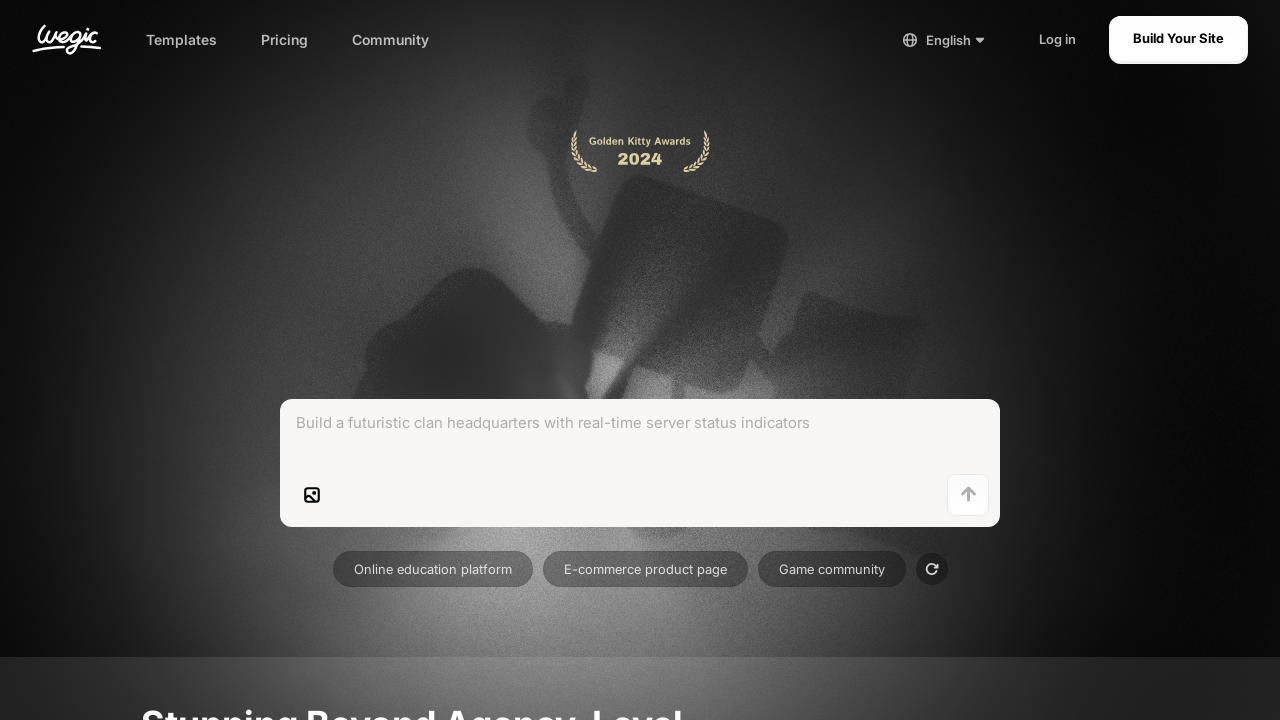

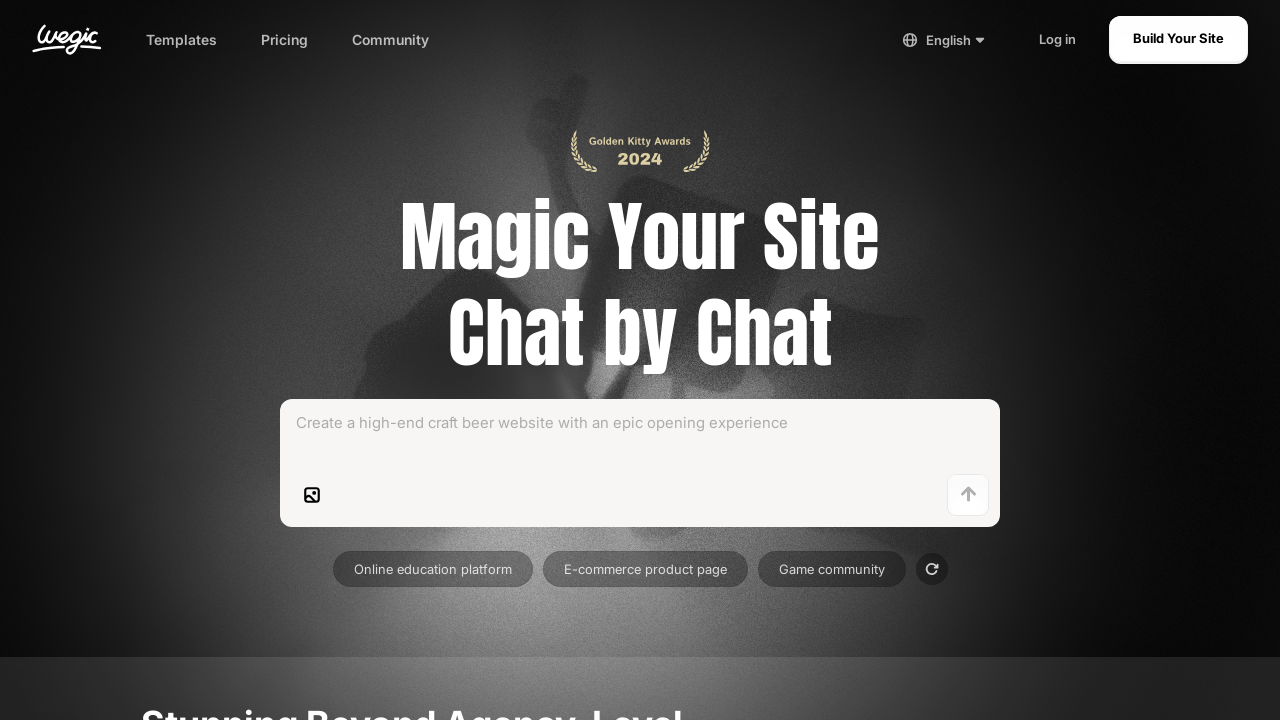